Tests JavaScript alert popup handling by triggering an alert and dismissing it

Starting URL: https://the-internet.herokuapp.com/javascript_alerts

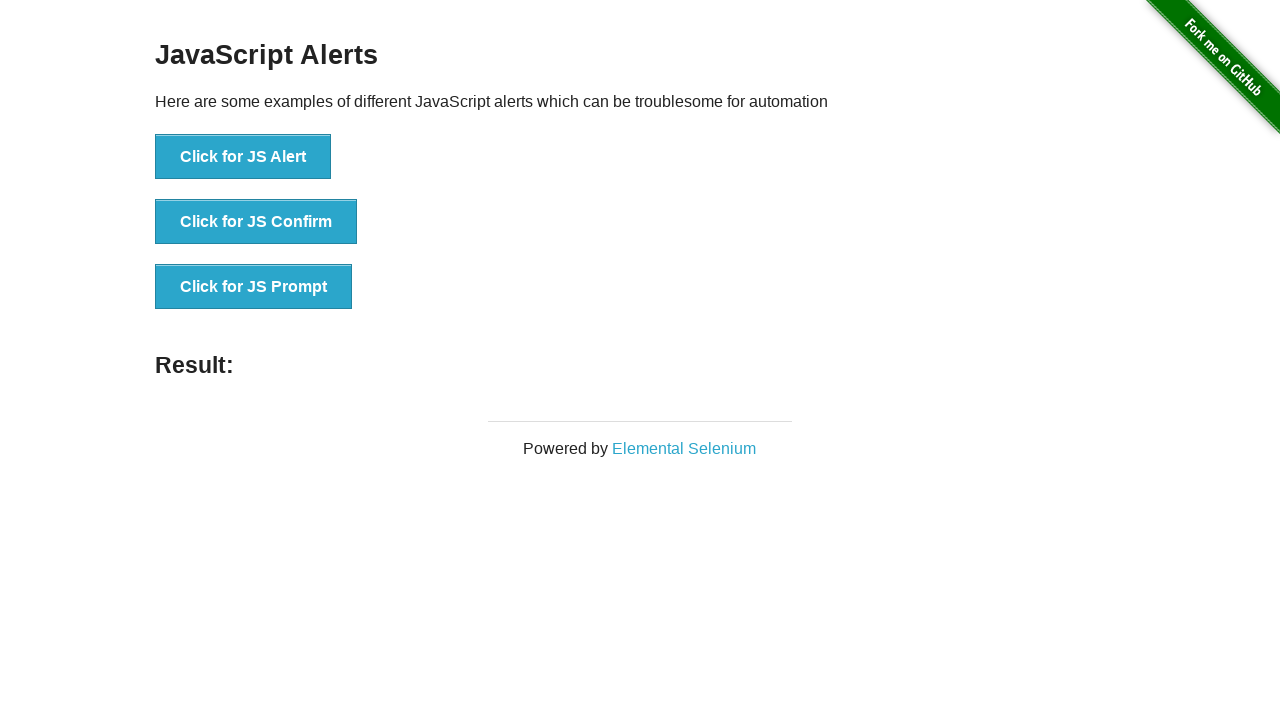

Clicked button to trigger JavaScript alert at (243, 157) on xpath=//button[text()='Click for JS Alert']
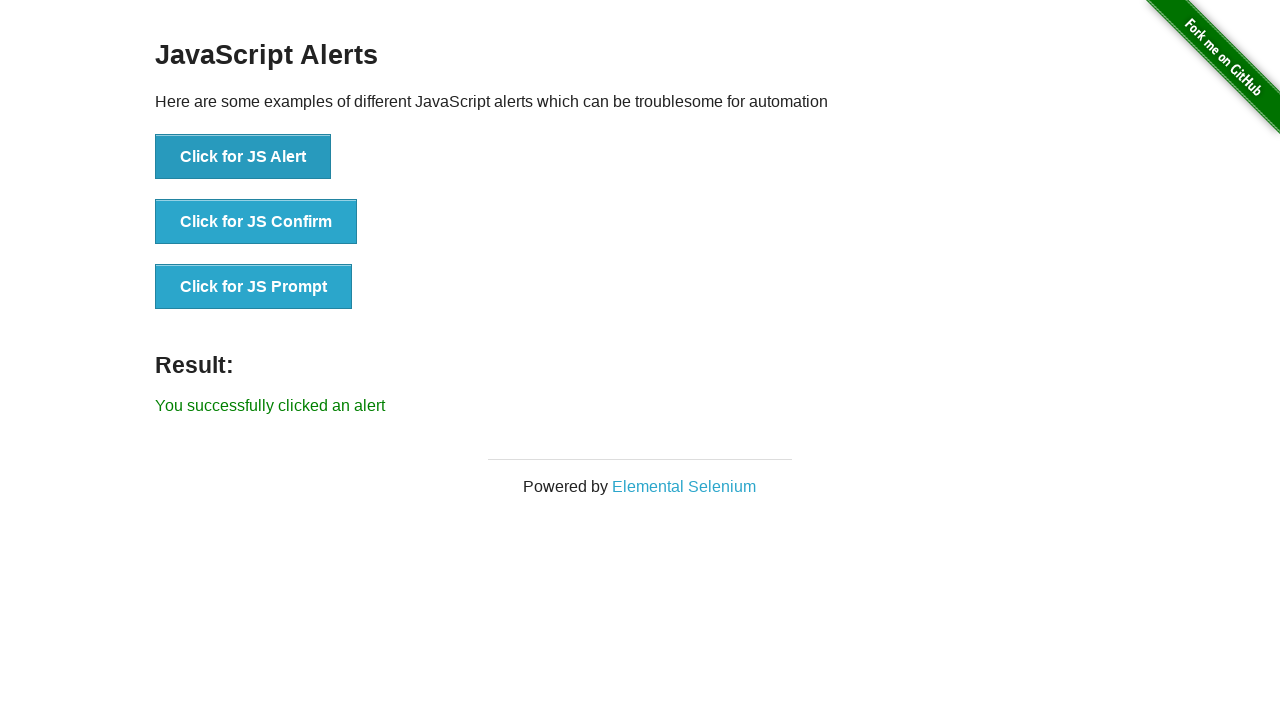

Set up dialog handler to dismiss alerts
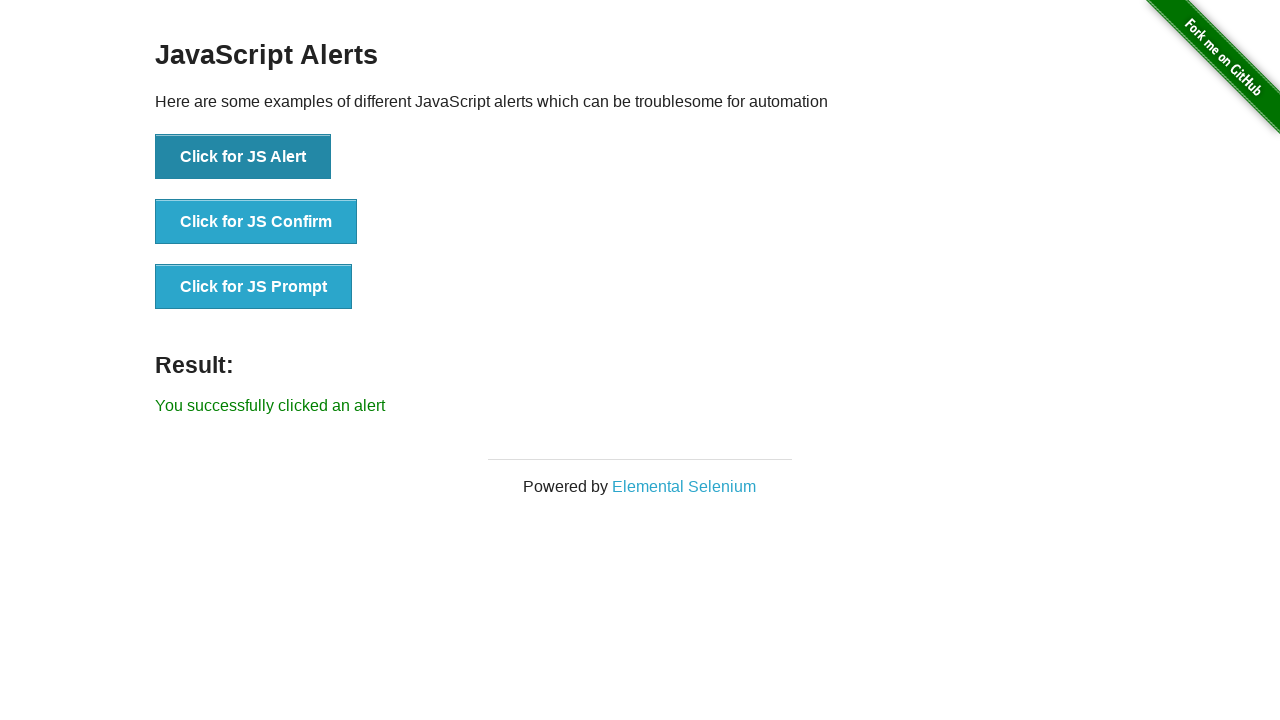

Clicked button again to trigger JavaScript alert and test handler at (243, 157) on xpath=//button[text()='Click for JS Alert']
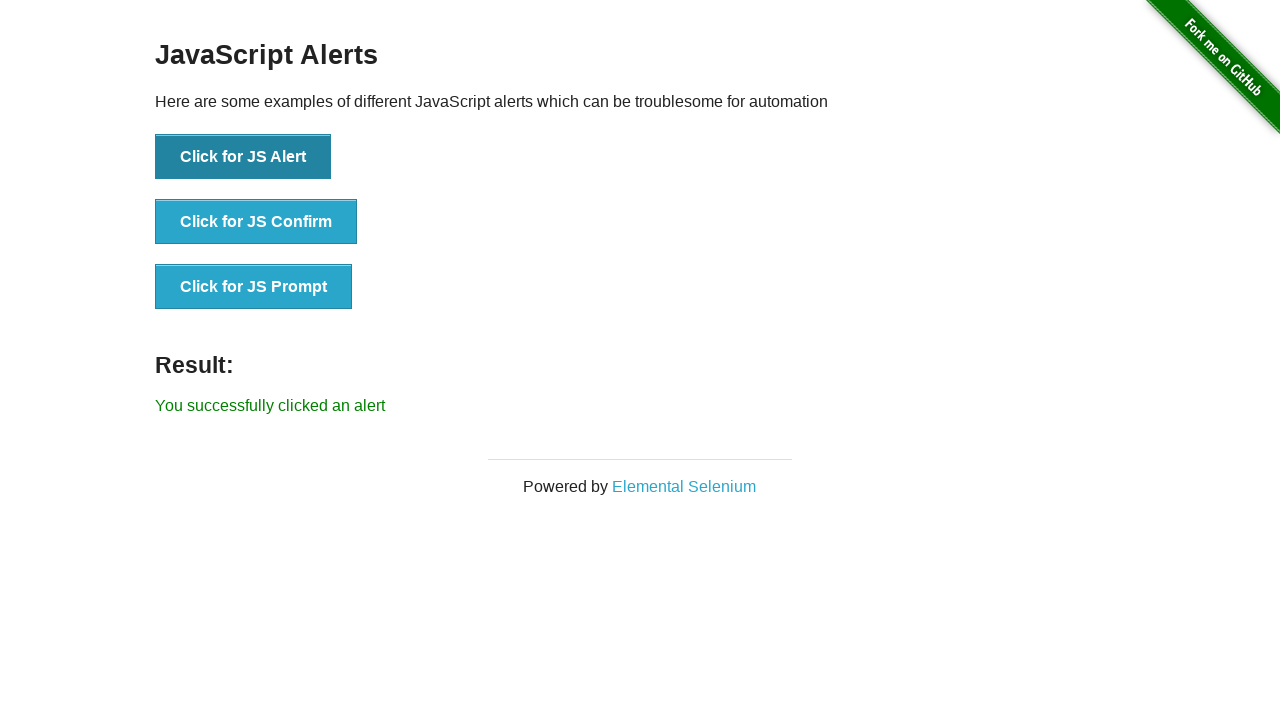

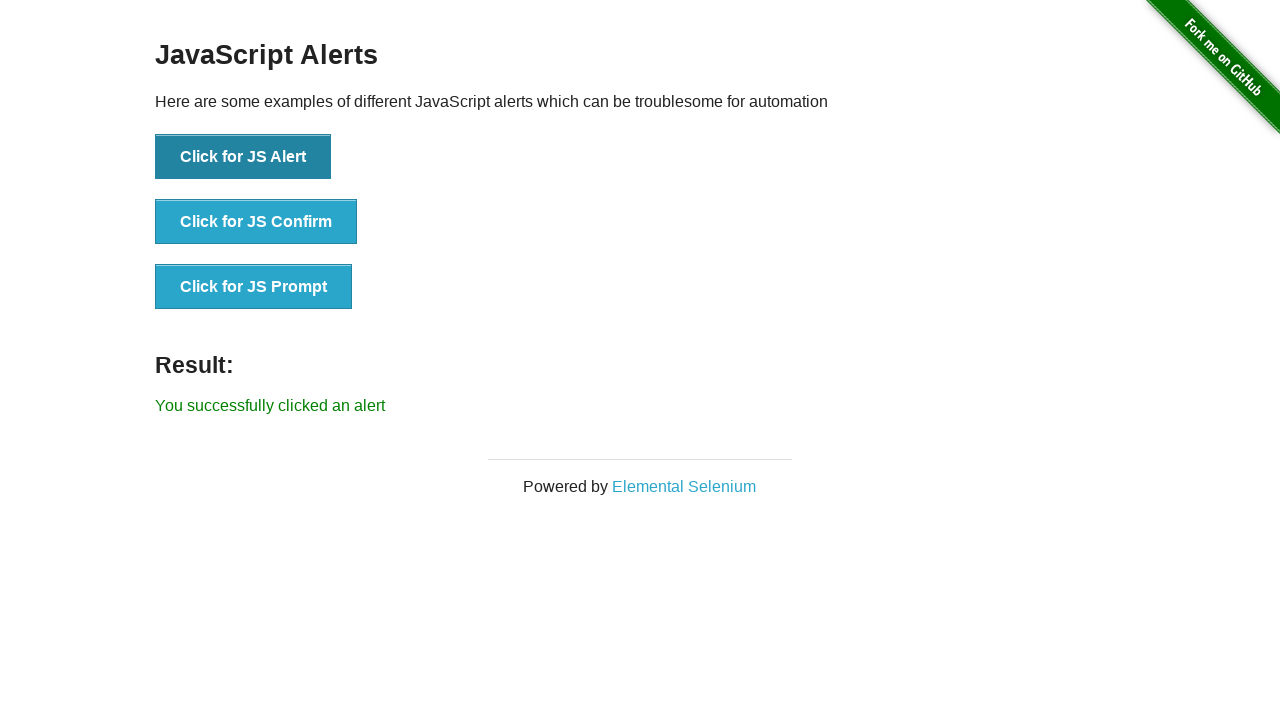